Tests mortgage calculator by filling in loan details including home value, down payment, interest rate, loan term, and other property costs, then calculates the mortgage

Starting URL: https://www.mortgagecalculator.org/

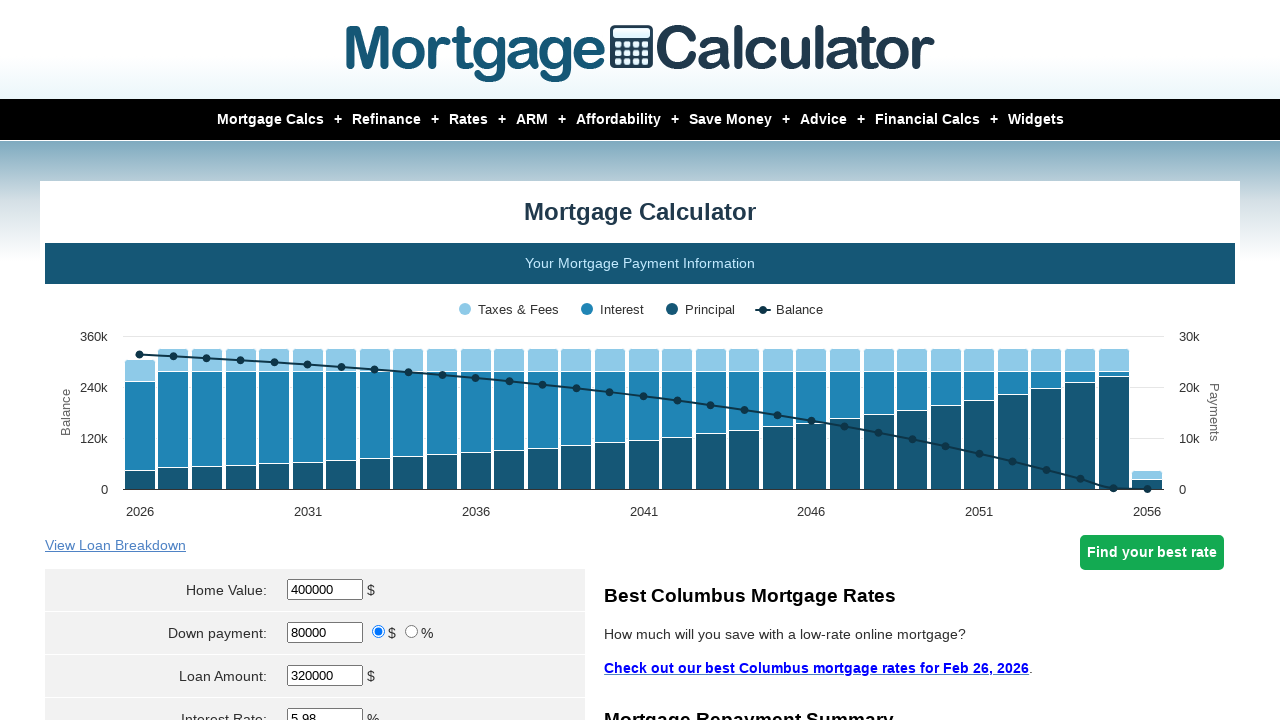

Filled home value field with $850,000 on input[id='homeval']
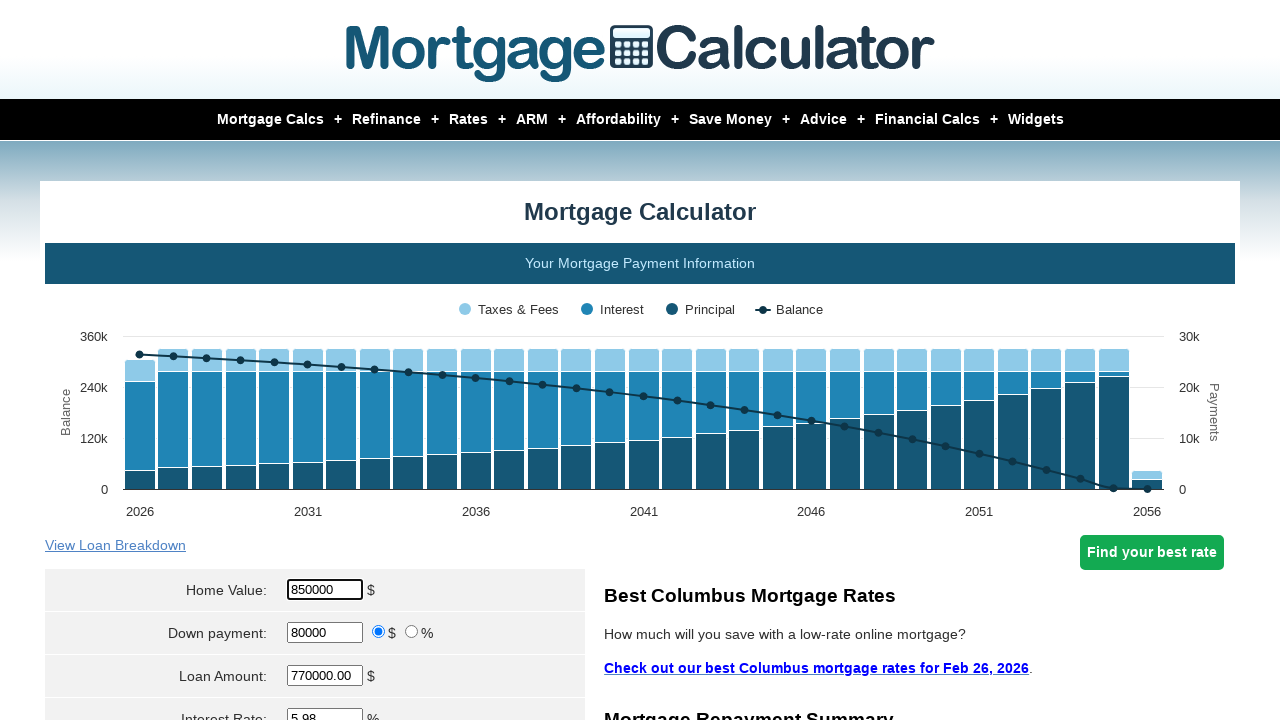

Filled down payment field with 20 on input[id='downpayment']
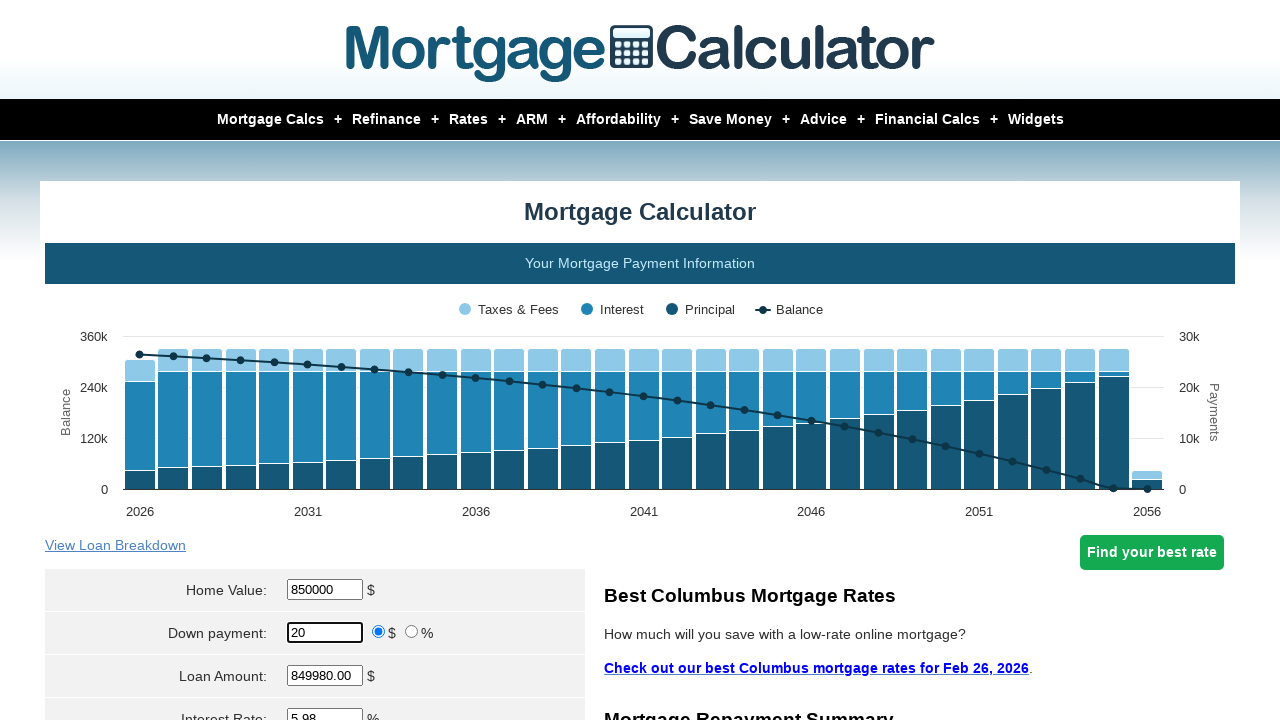

Selected down payment type as percentage at (379, 632) on input[name='param[downpayment_type]']
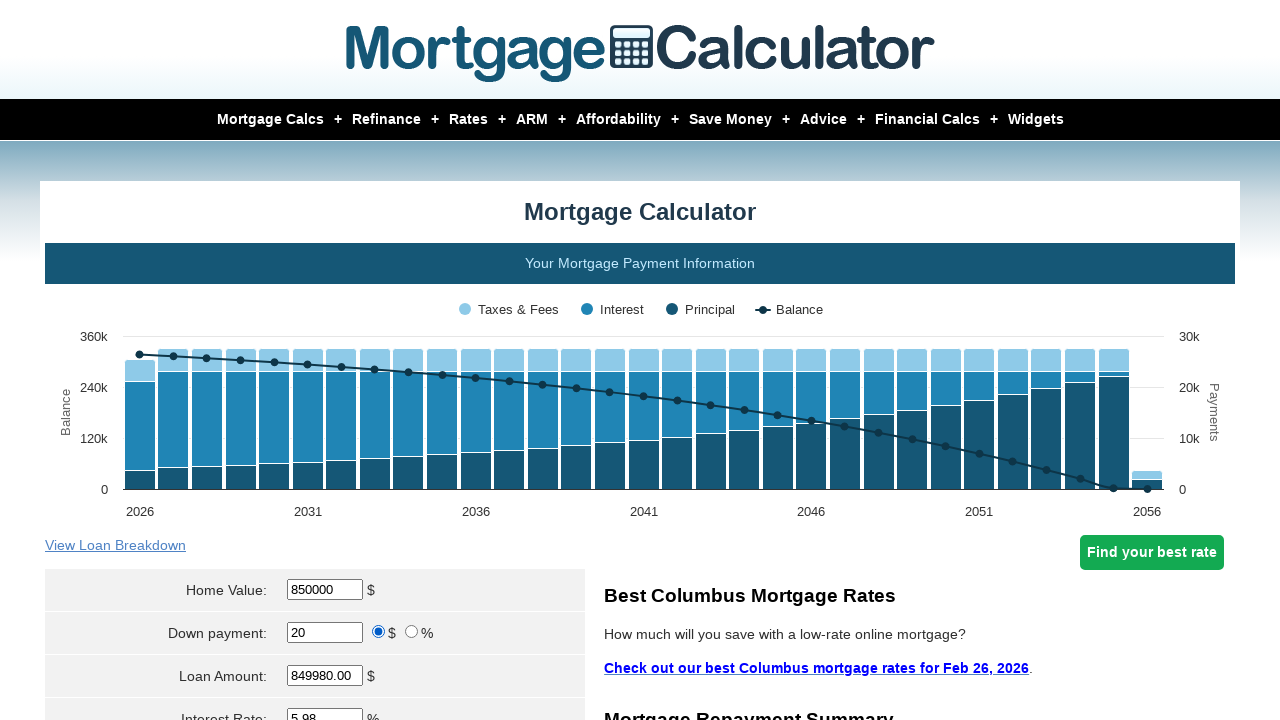

Filled interest rate field with 3.2% on input[id='intrstsrate']
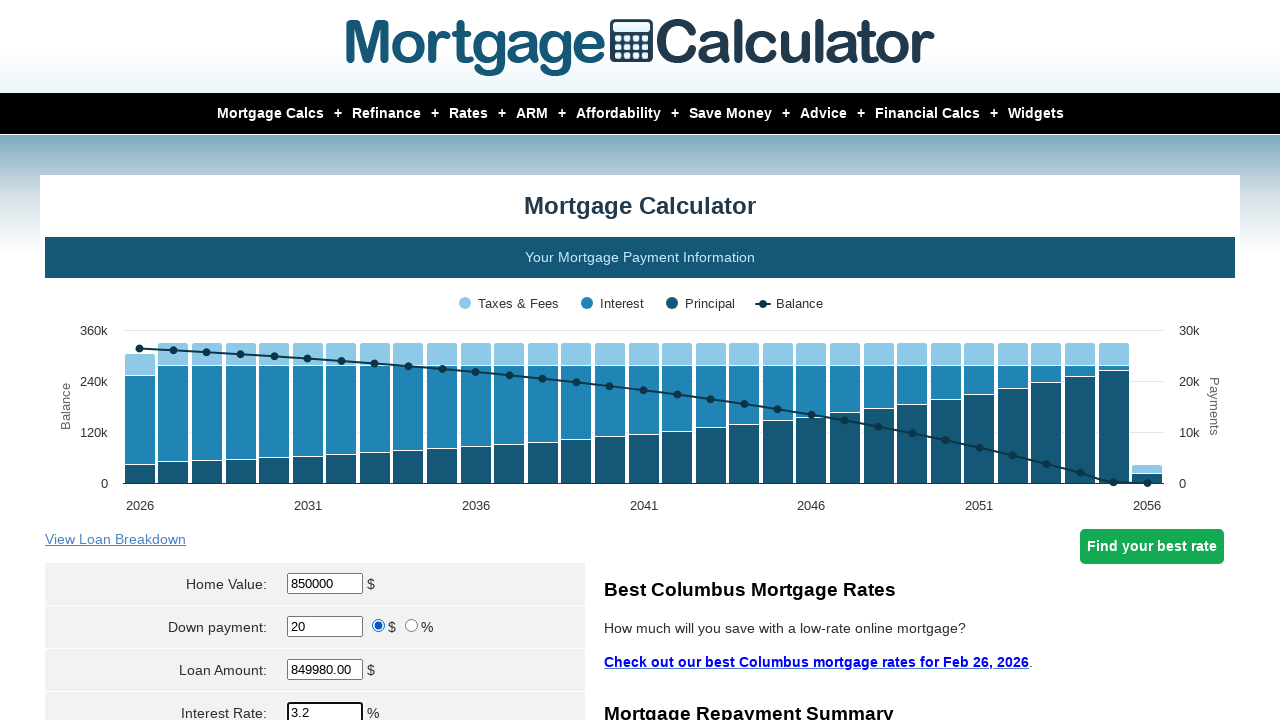

Filled loan term field with 35 years on input[id='loanterm']
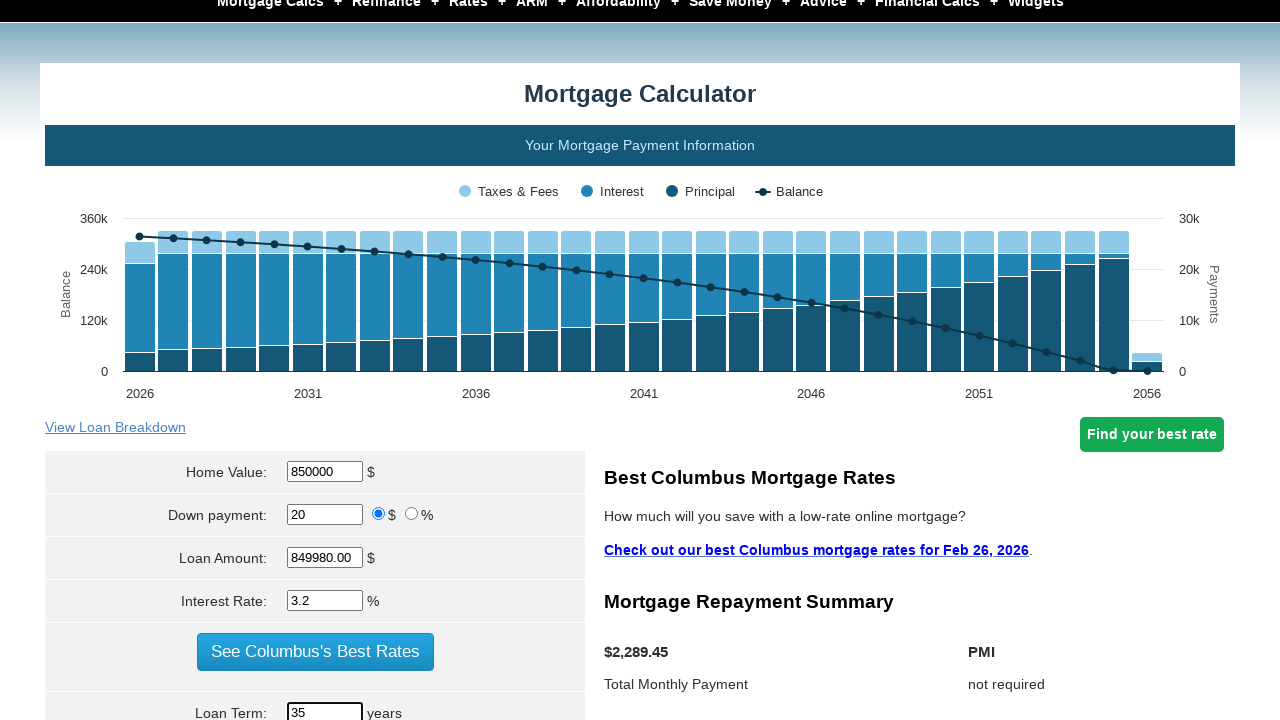

Selected start month as November on select[name='param[start_month]']
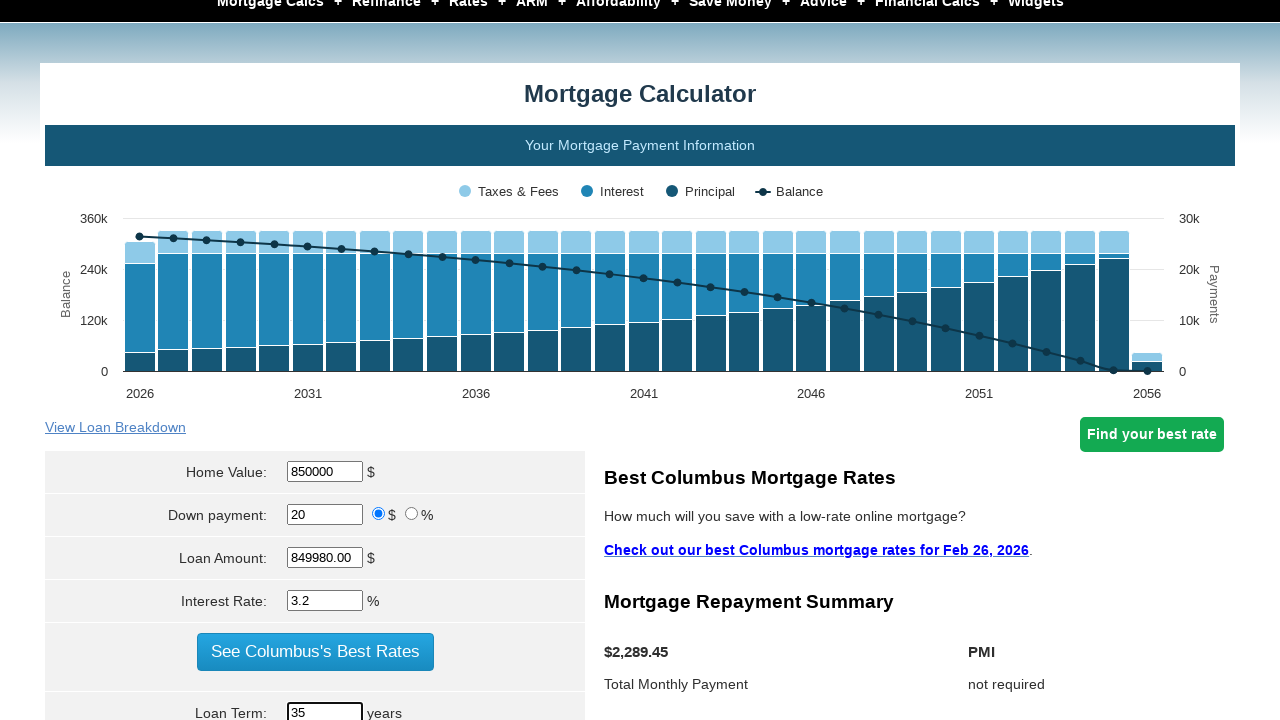

Filled start year field with 2020 on input[name='param[start_year]']
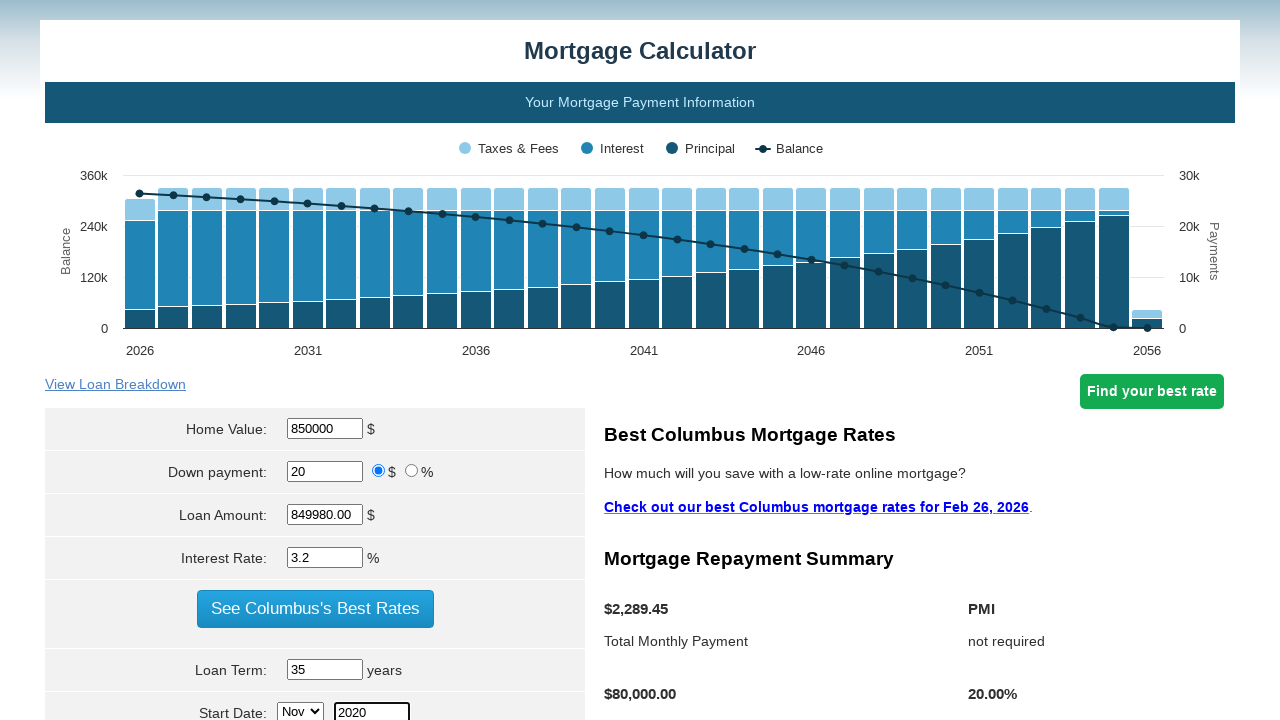

Filled property tax field with $2,200 on input[id='pptytax']
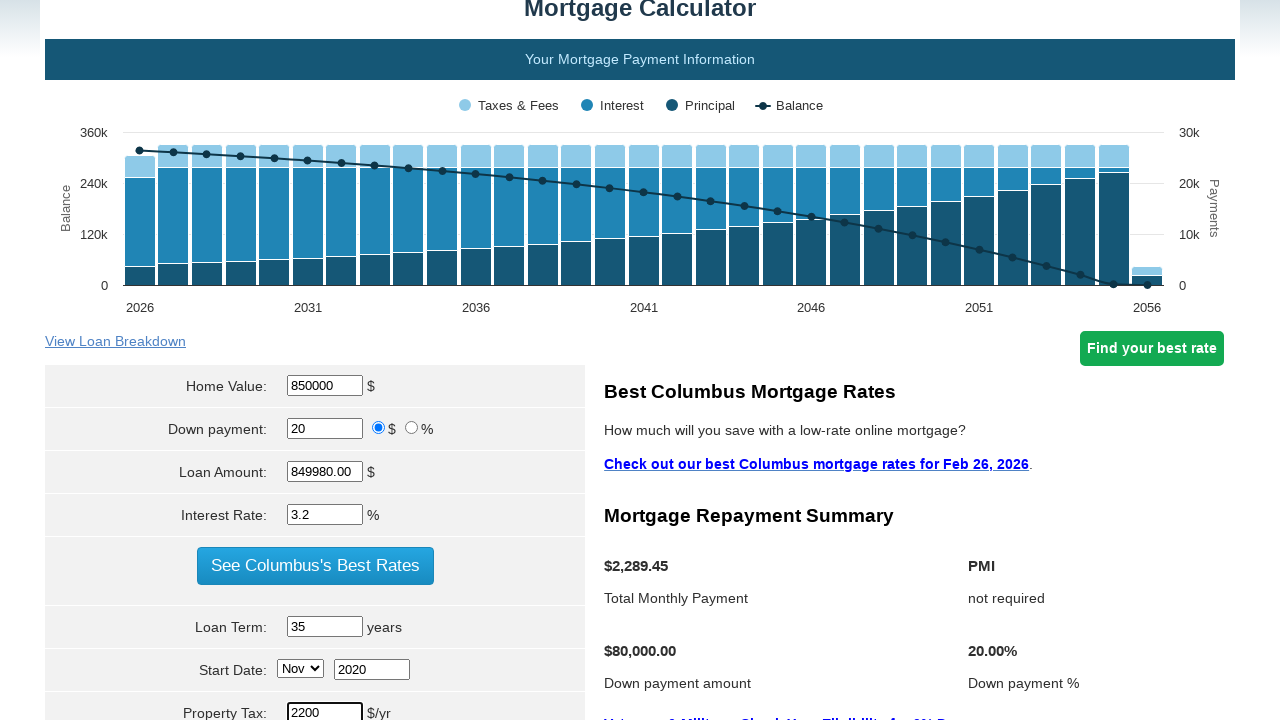

Filled PMI field with 0.2% on input[id='pmi']
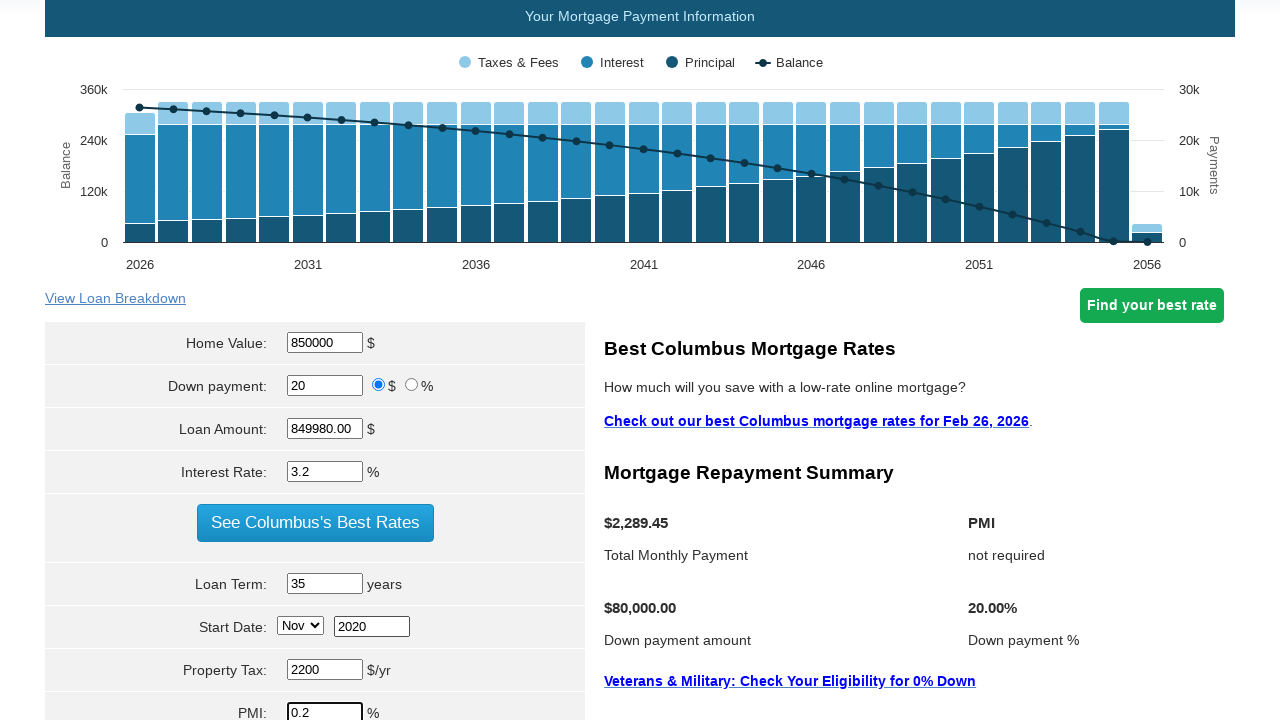

Filled homeowner's insurance field with $1,200 on input[id='hoi']
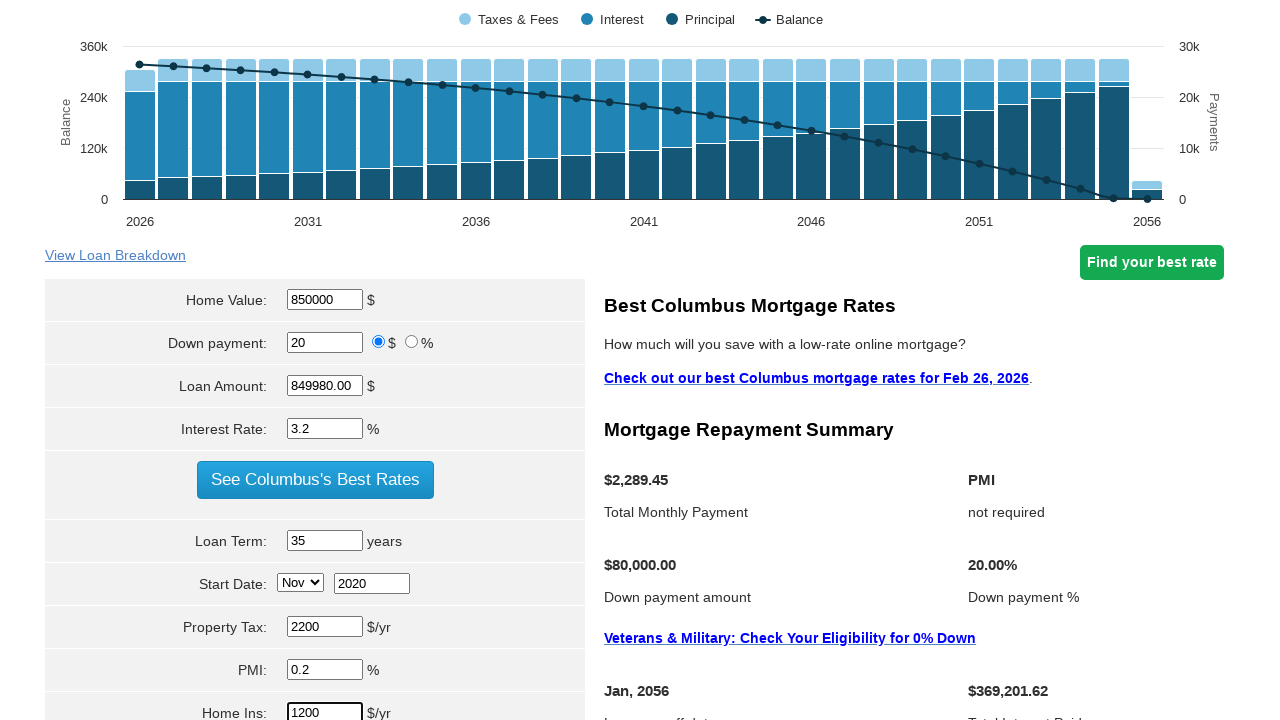

Filled HOA fees field with $800 on input[name='param[hoa]']
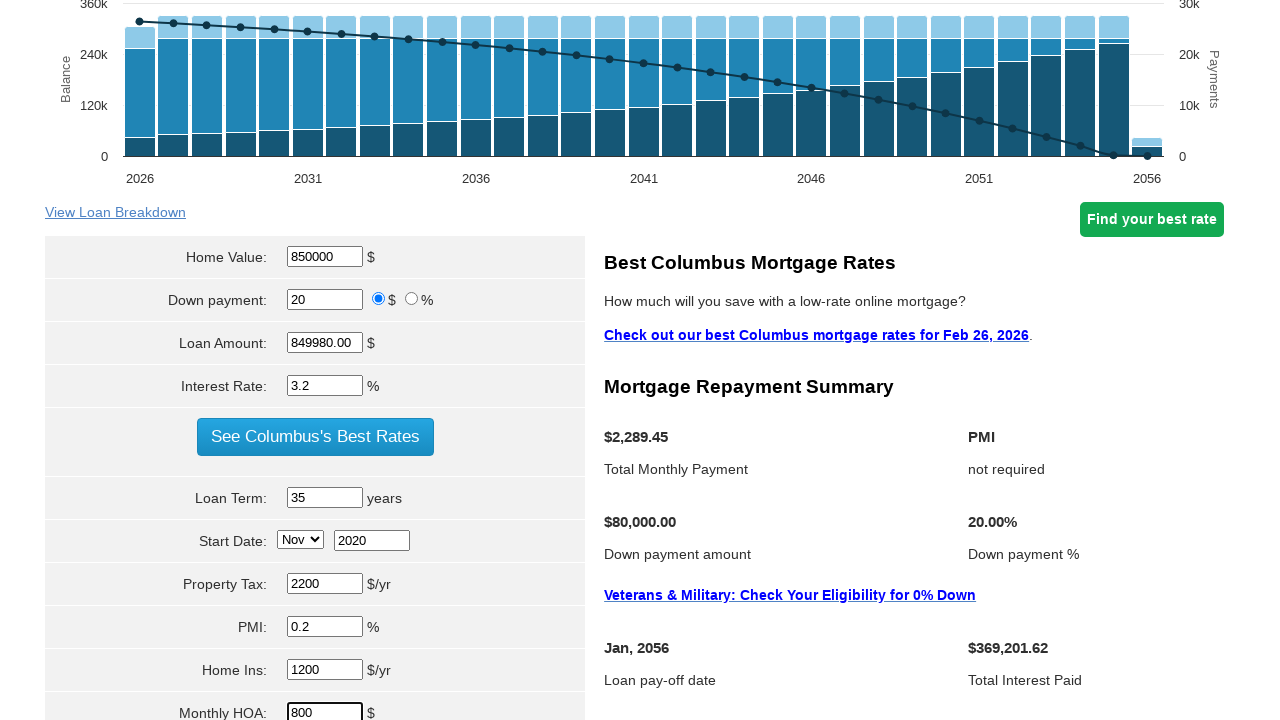

Selected loan type as refinance on select[name='param[refiorbuy]']
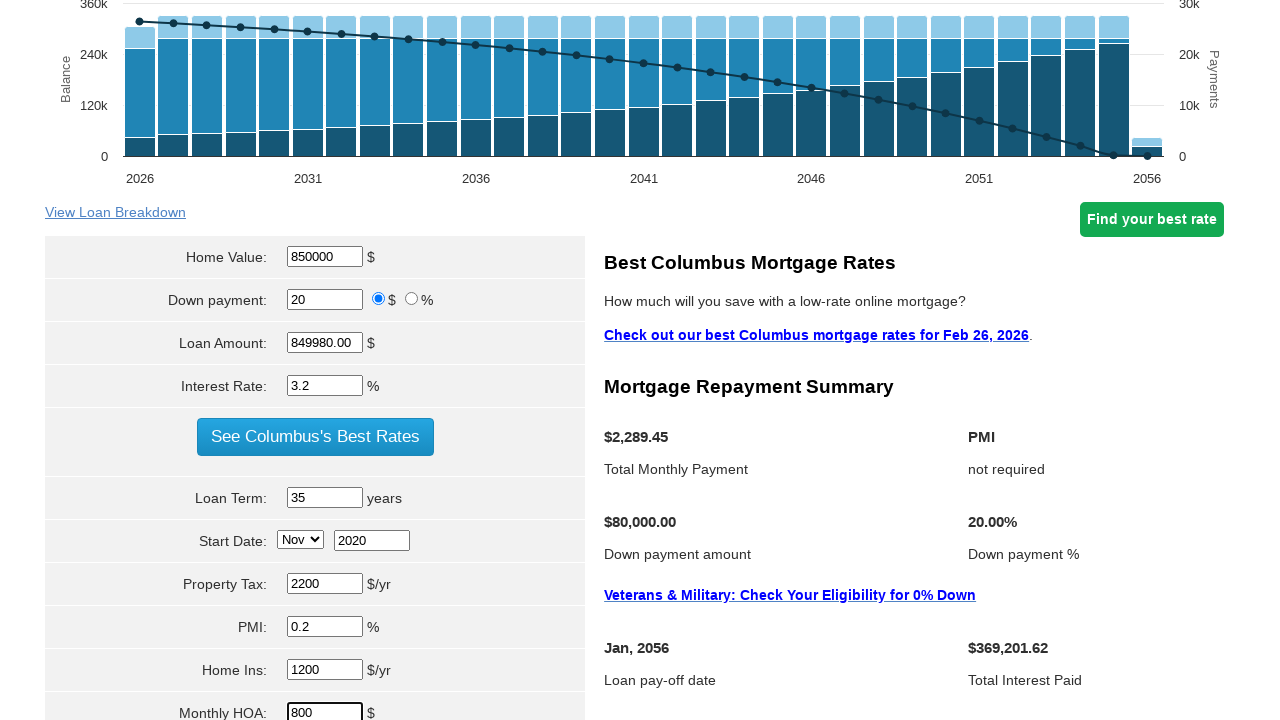

Selected military service as Yes on select[name='param[milserve]']
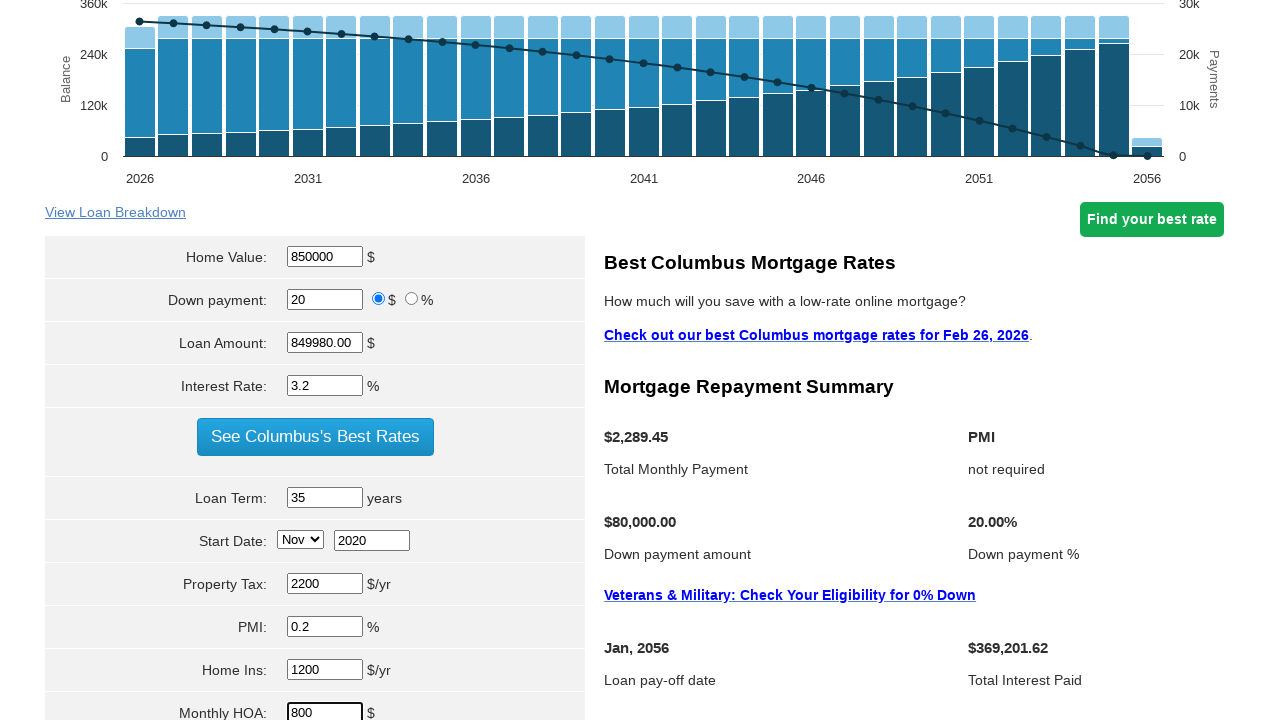

Clicked calculate button to compute mortgage at (315, 360) on input[name='cal']
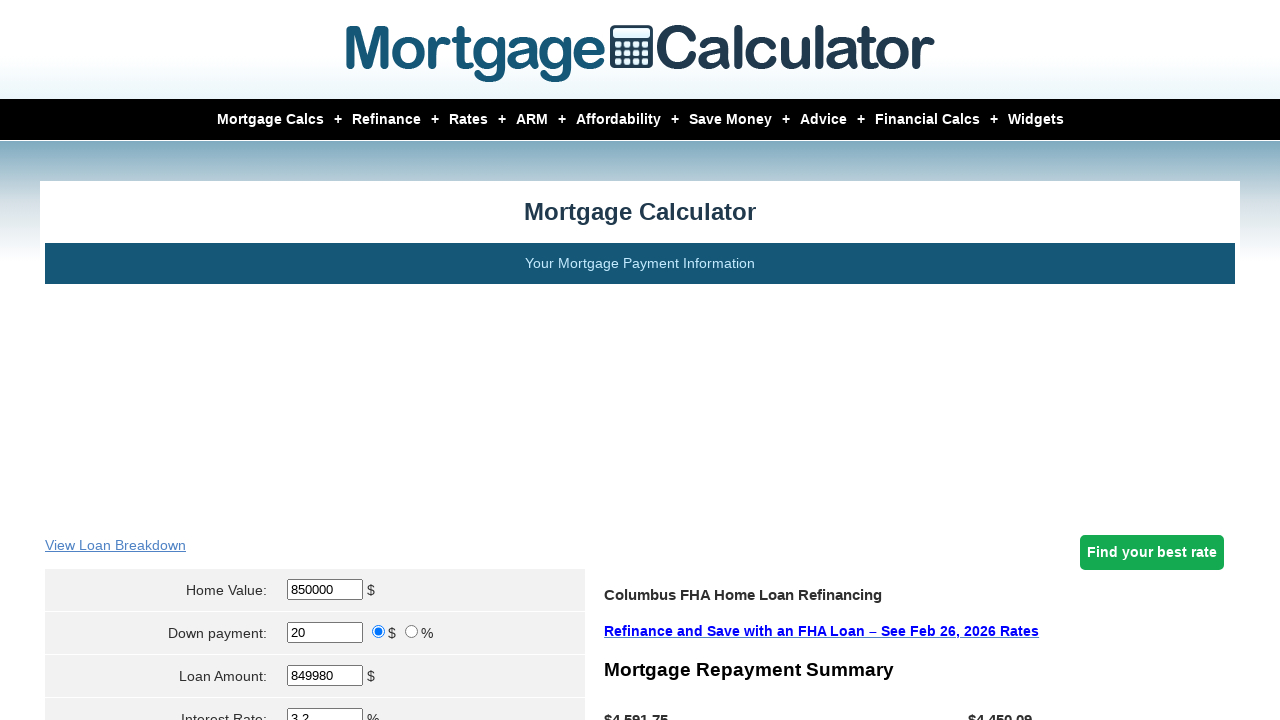

Waited 3 seconds for calculation results to load
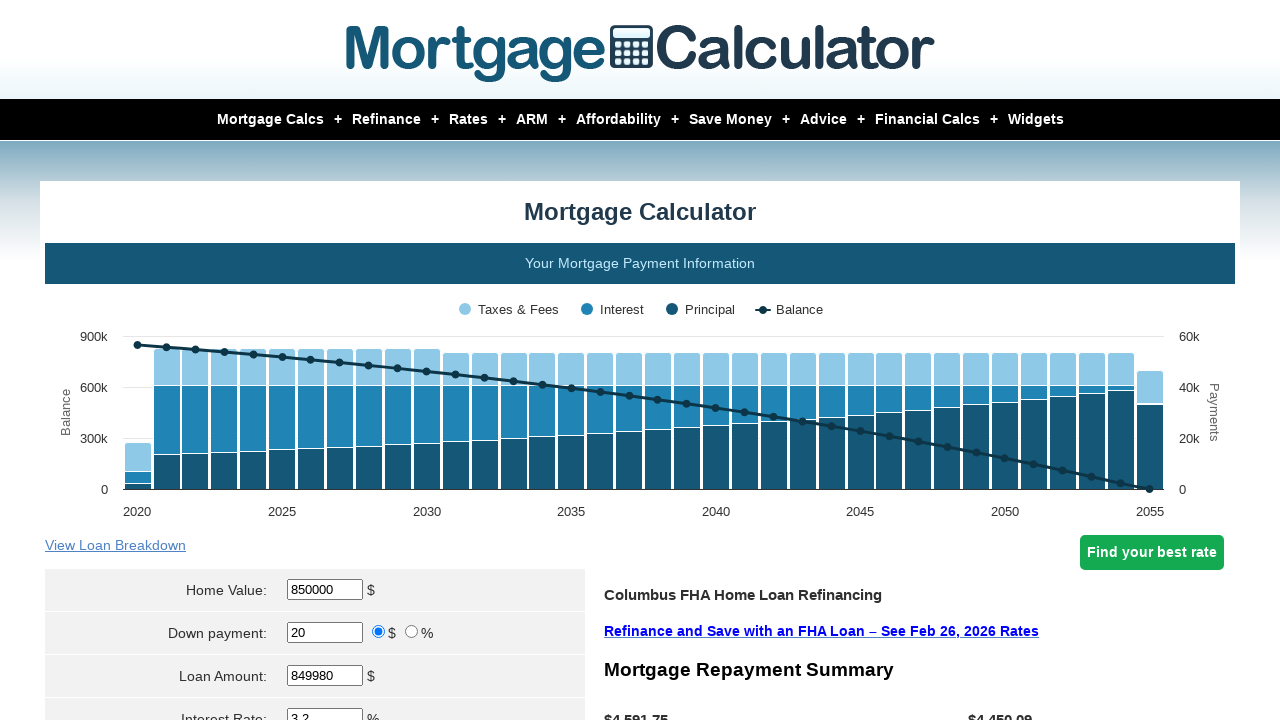

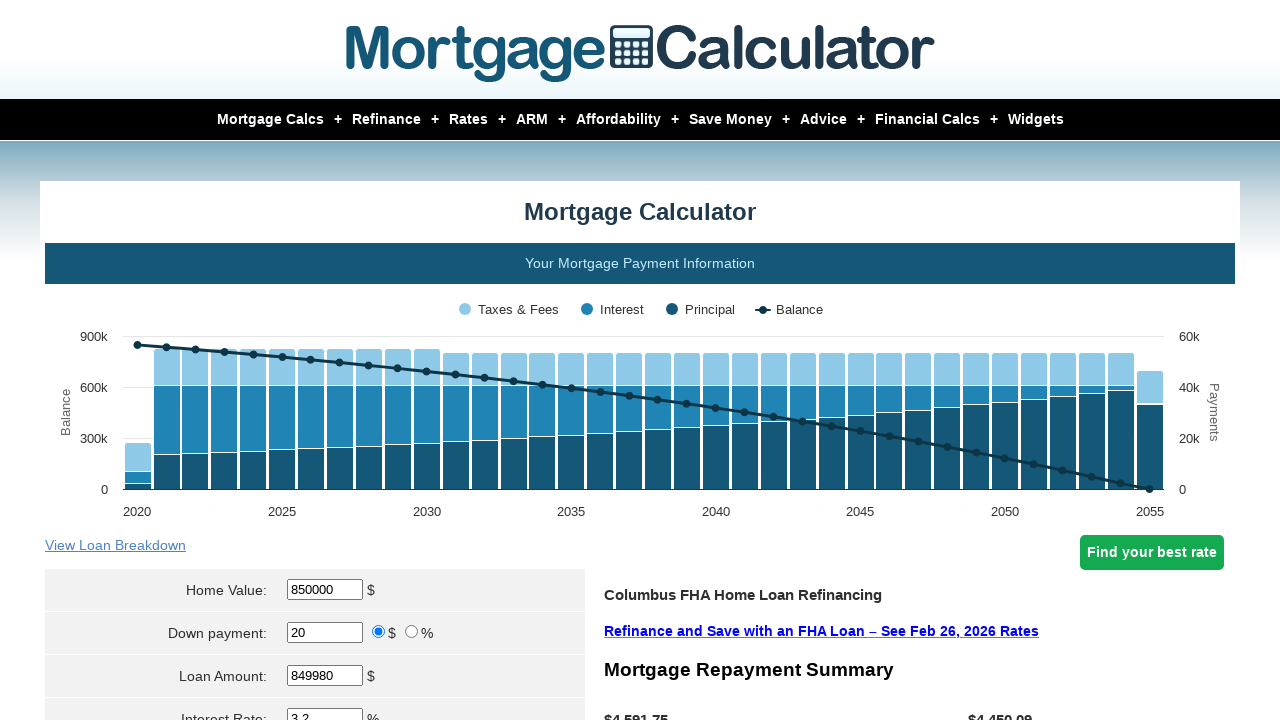